Tests window handling by clicking a link that opens a new window, switching between windows, and verifying page titles

Starting URL: https://opensource-demo.orangehrmlive.com/

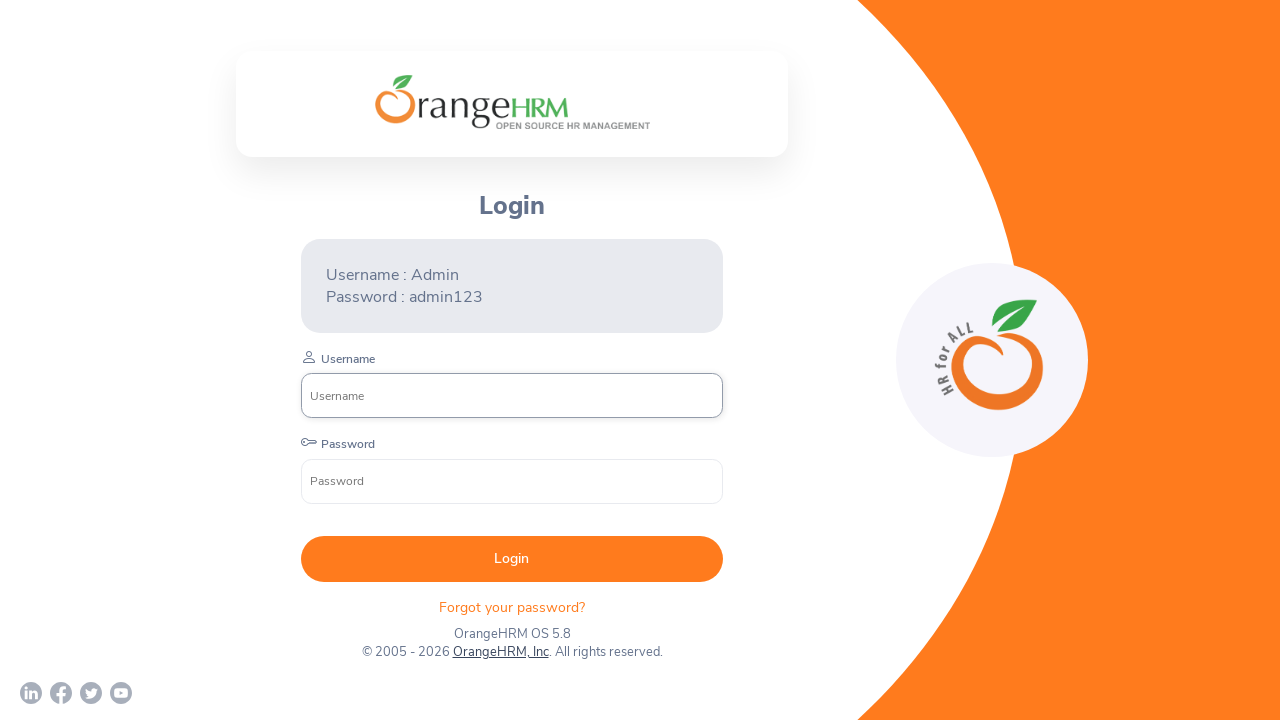

Clicked the first social media link in the login footer at (31, 693) on xpath=//div[@class='orangehrm-login-footer-sm']/a[1]
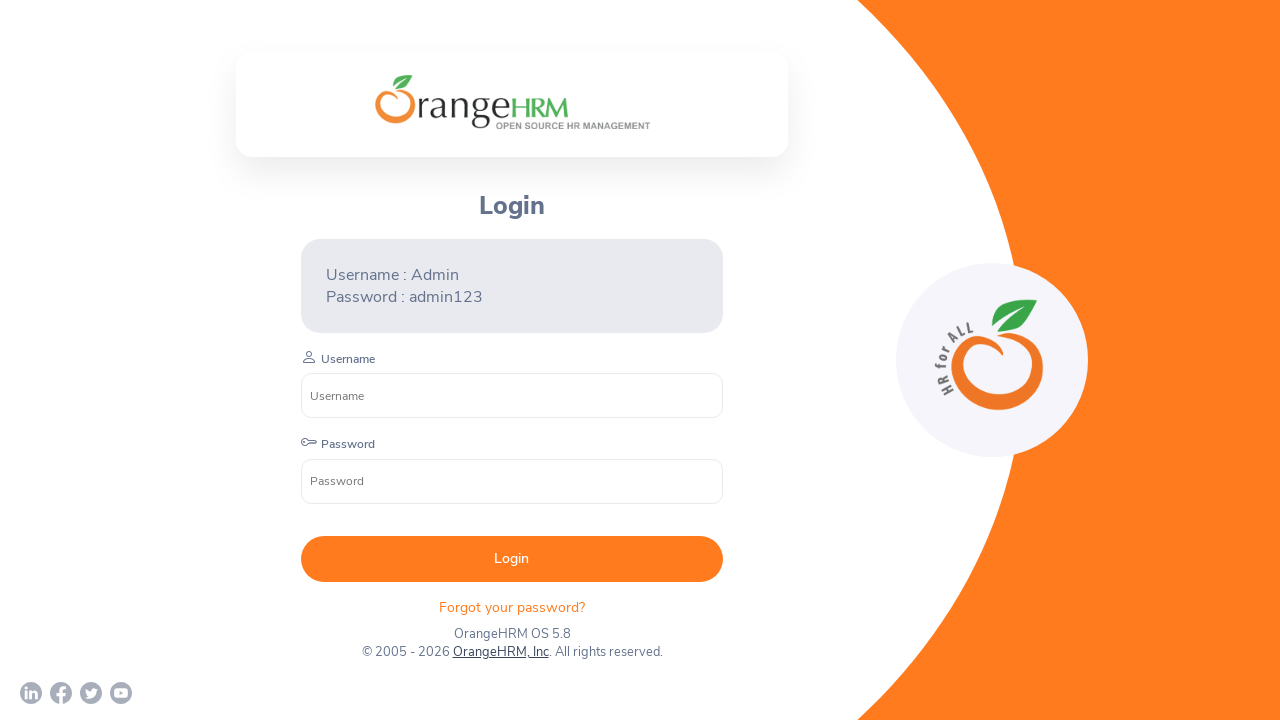

Clicked the first social media link again to trigger new page opening at (31, 693) on xpath=//div[@class='orangehrm-login-footer-sm']/a[1]
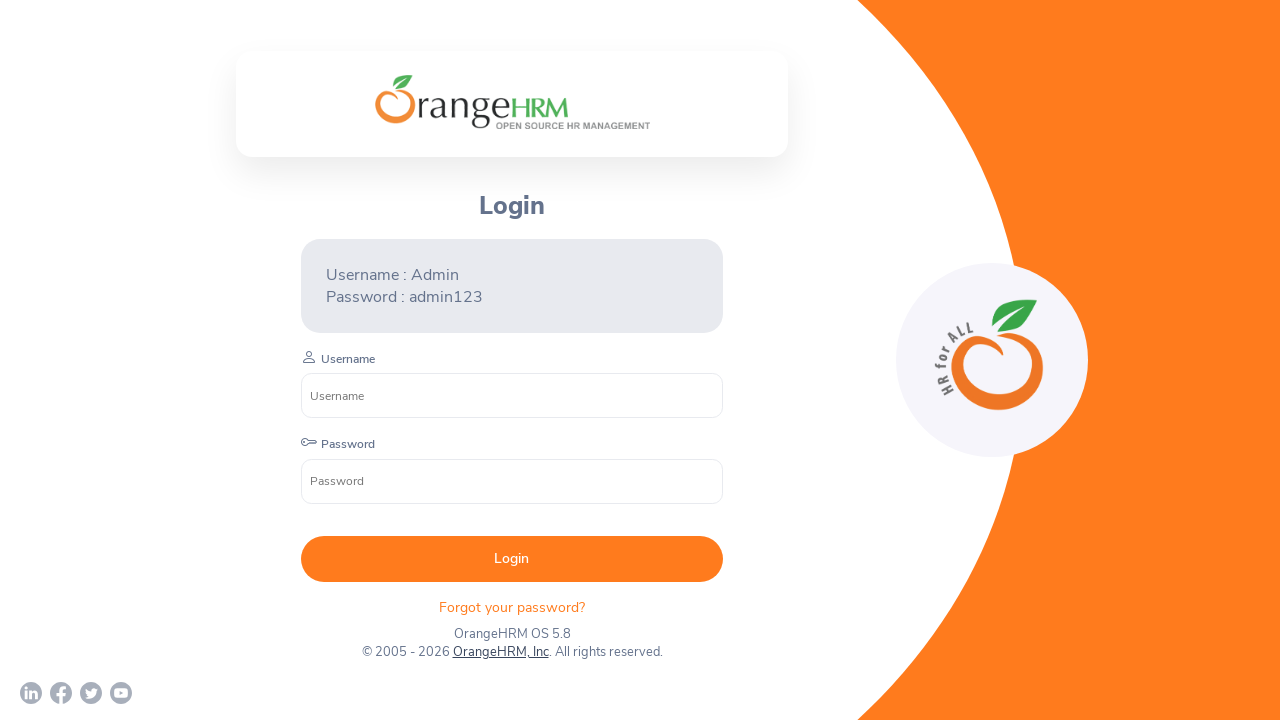

New page/window was successfully opened
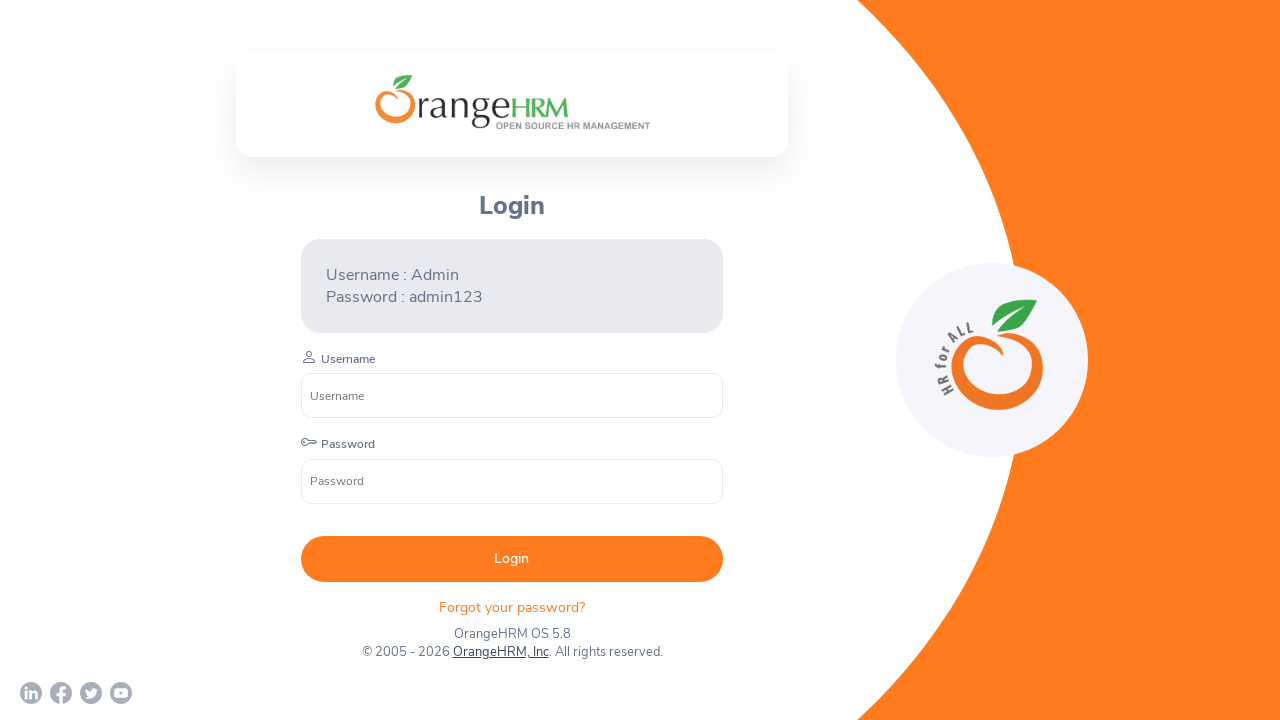

New page finished loading
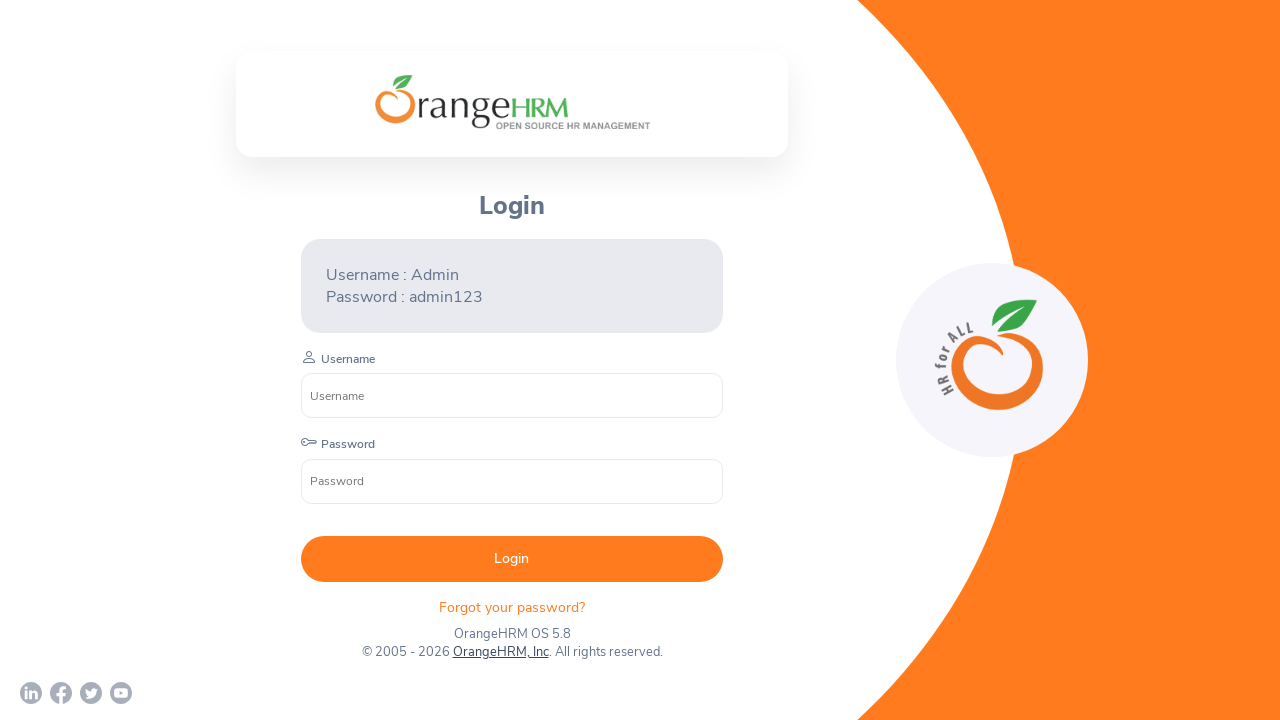

Retrieved new page title: ''
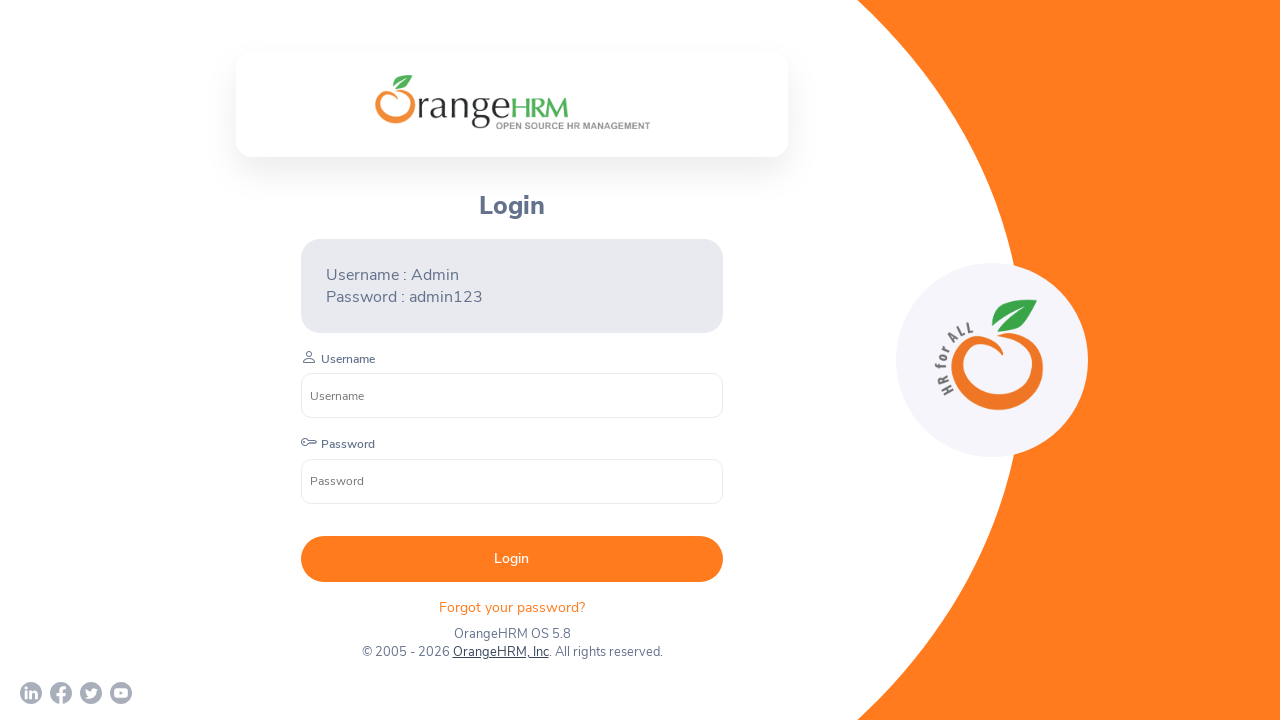

Closed the new window/page
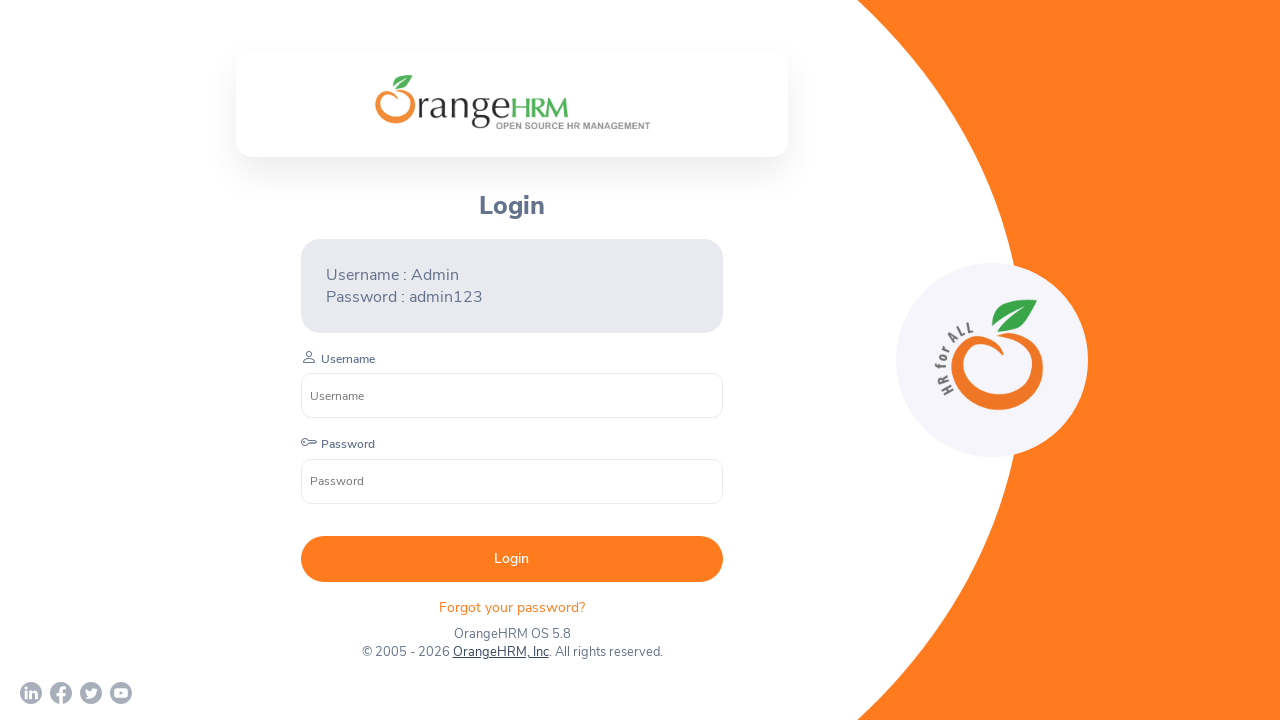

Retrieved original page title: 'OrangeHRM'
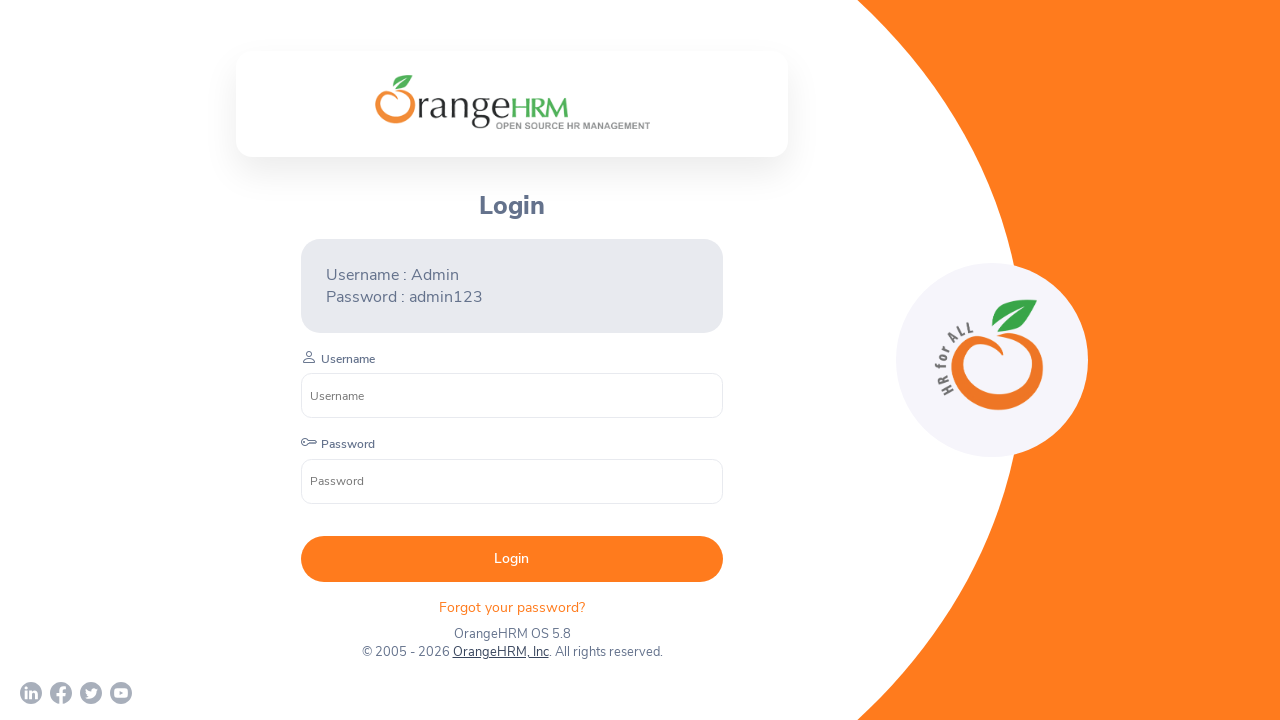

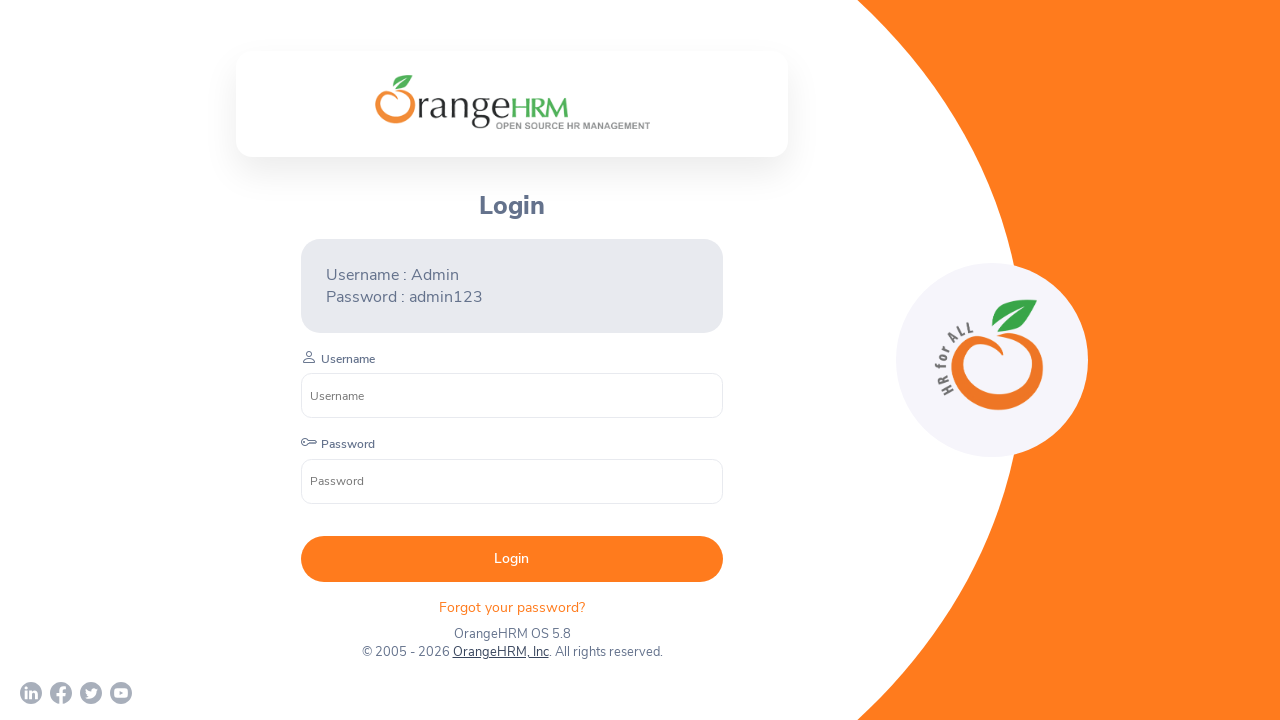